Tests dropdown/combobox selection functionality by selecting options using different methods (by value, by text, by index) and verifying the selections.

Starting URL: http://the-internet.herokuapp.com/dropdown

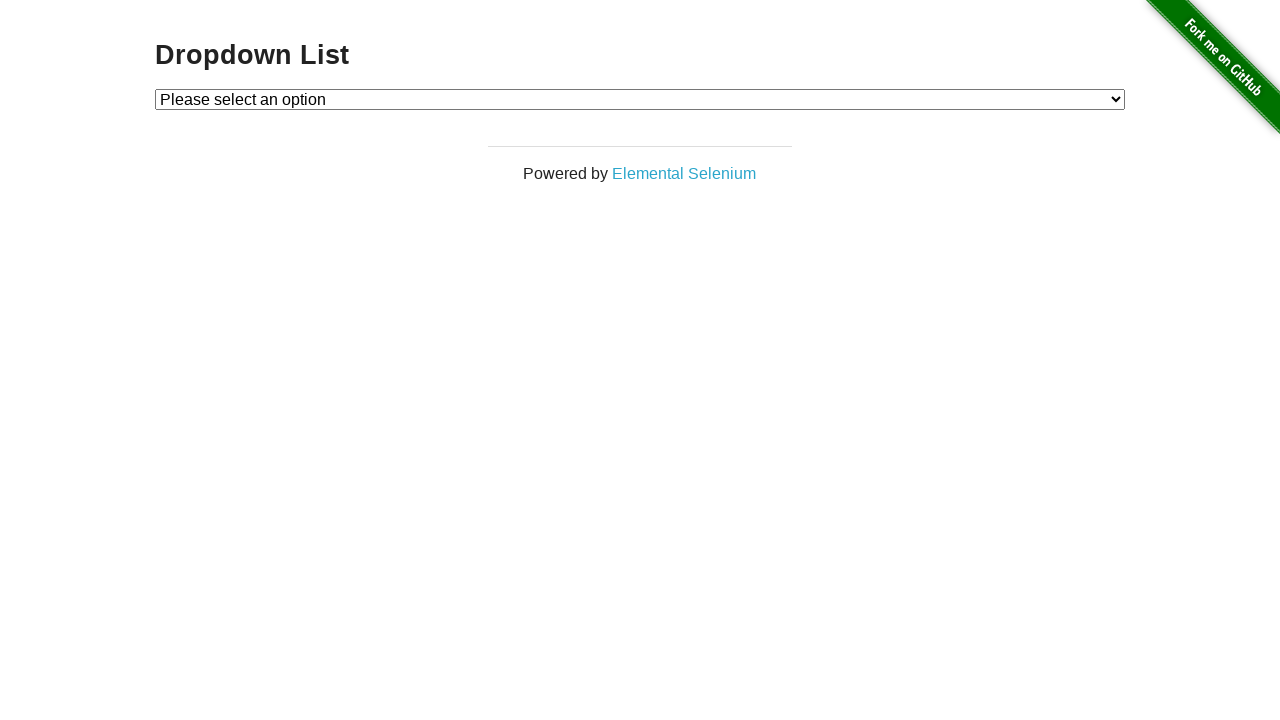

Waited for dropdown element to be visible
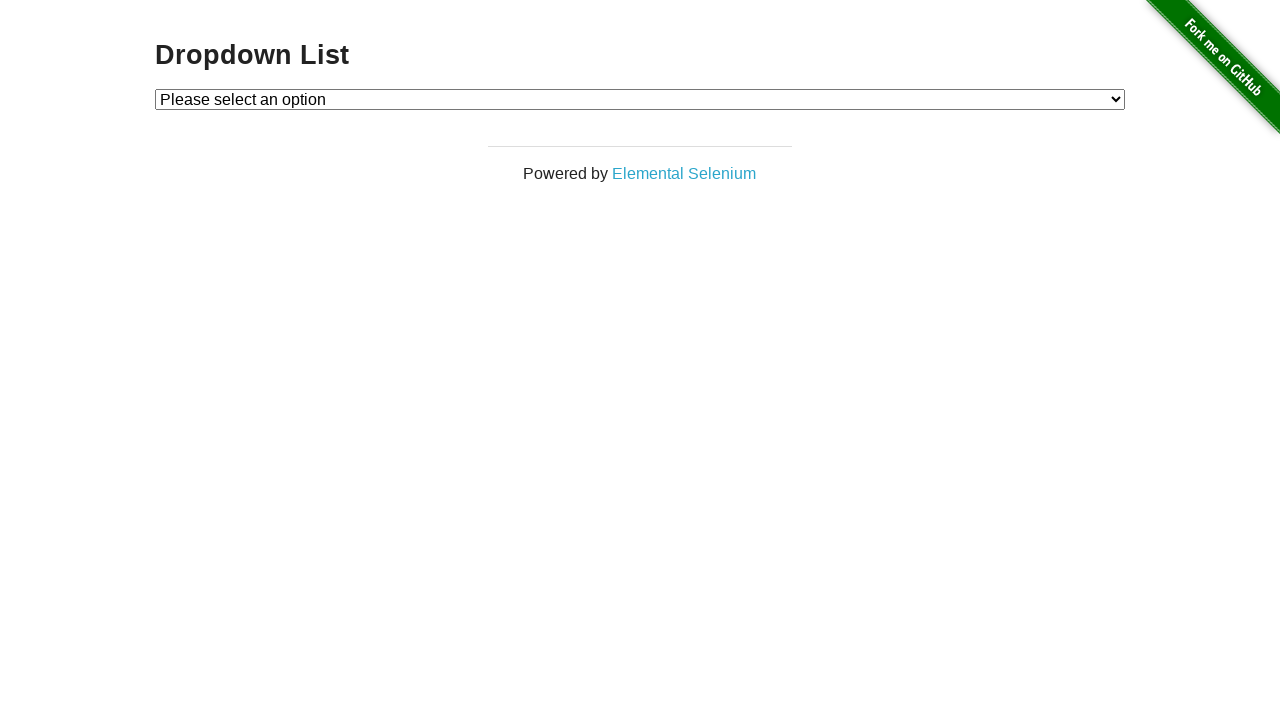

Selected first option by value '1' on #dropdown
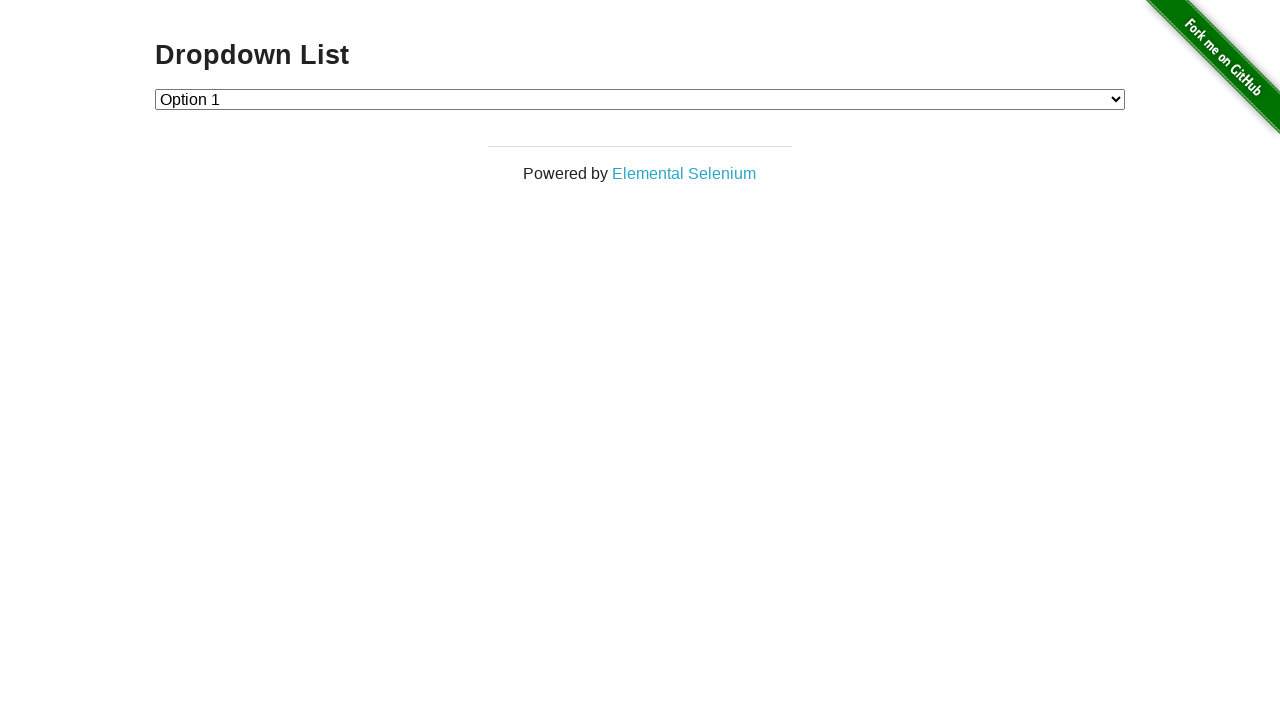

Selected 'Option 2' by text label on #dropdown
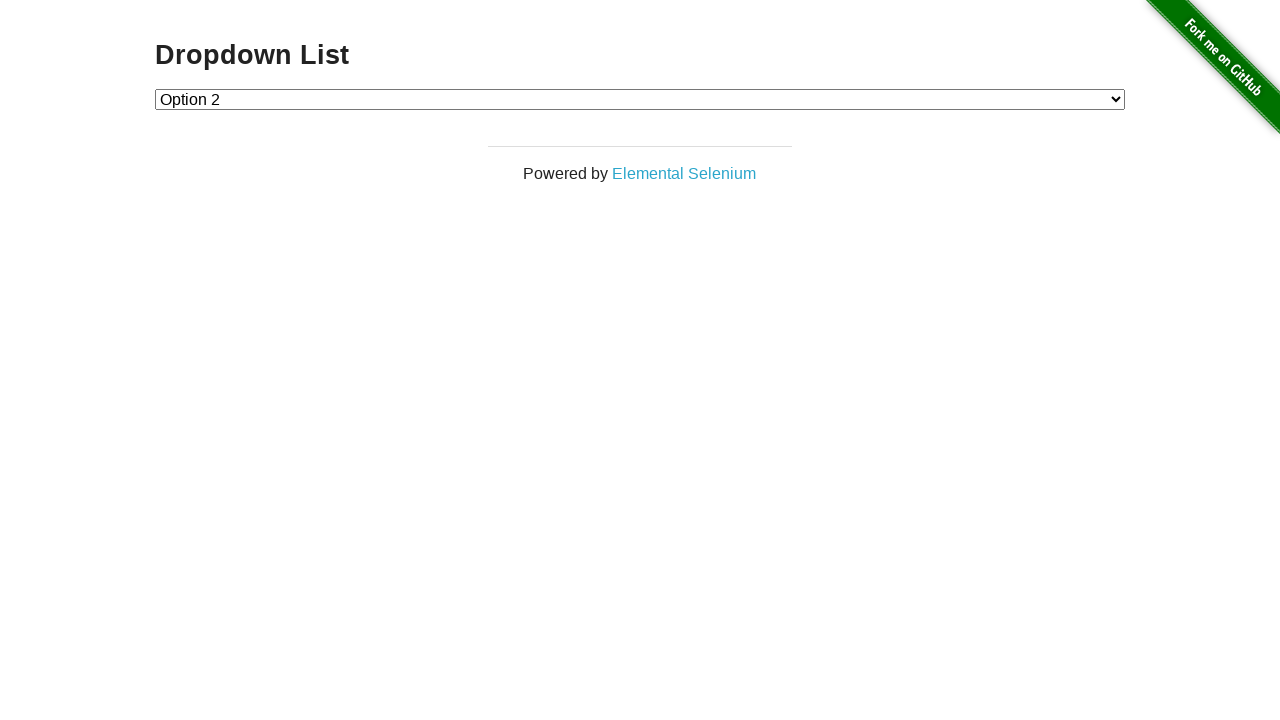

Clicked on dropdown element at (640, 99) on #dropdown
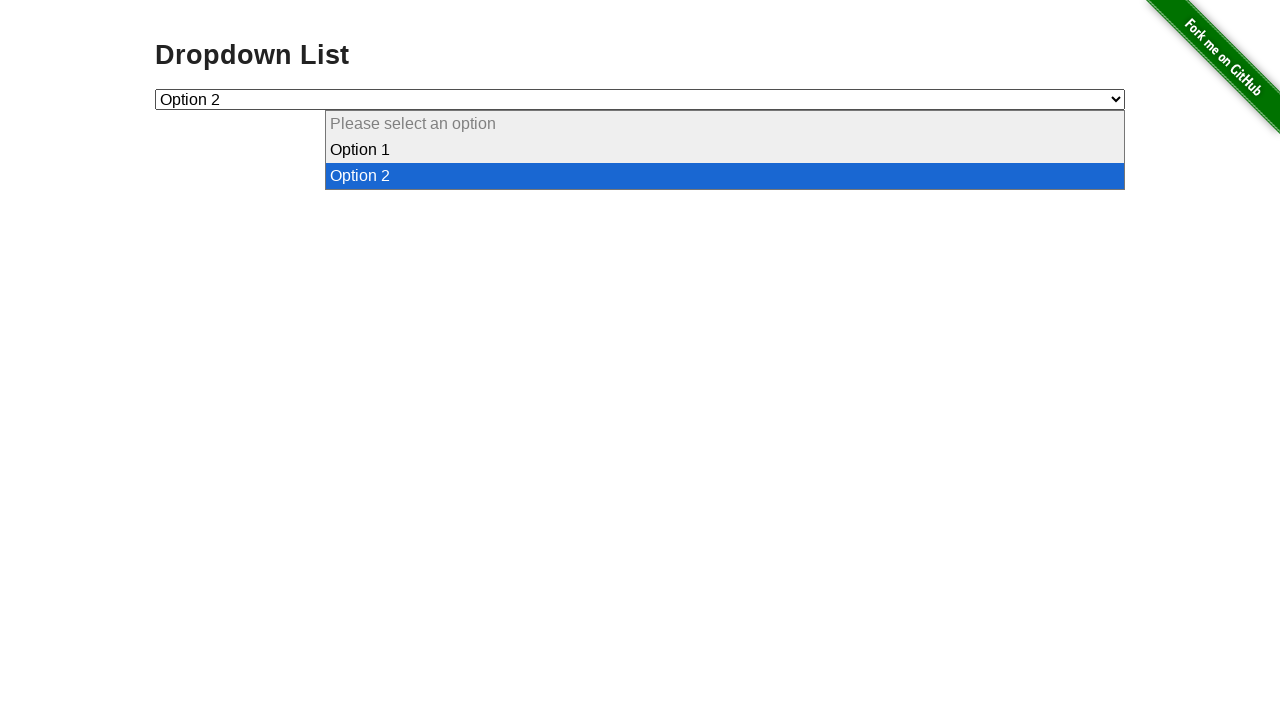

Selected 'Option 1' by text label after clicking dropdown on #dropdown
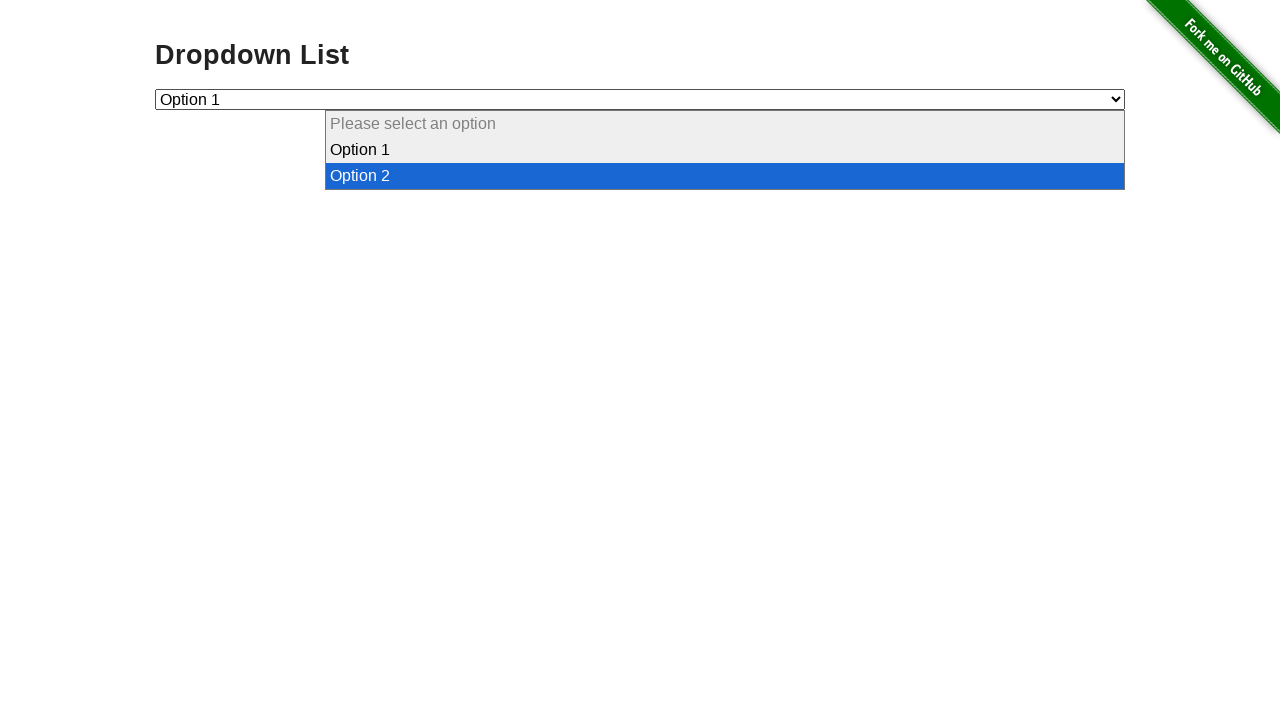

Clicked on dropdown element again at (640, 99) on #dropdown
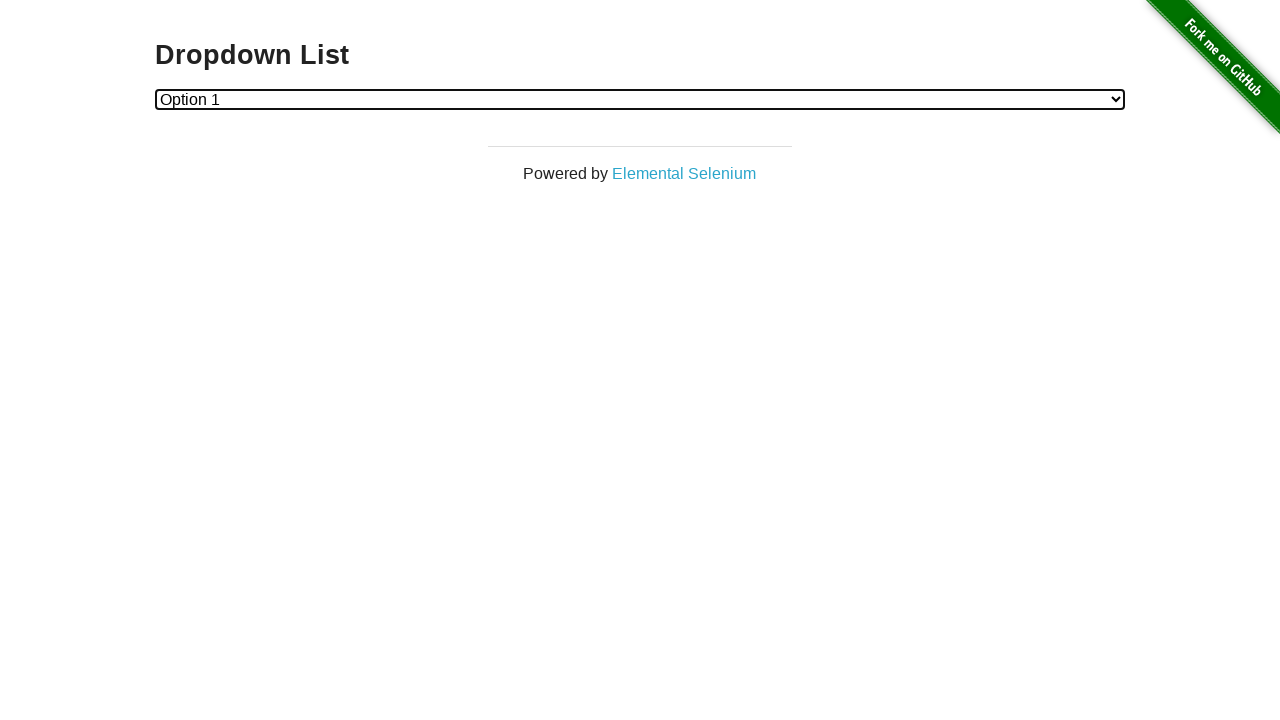

Selected option by value '2' on #dropdown
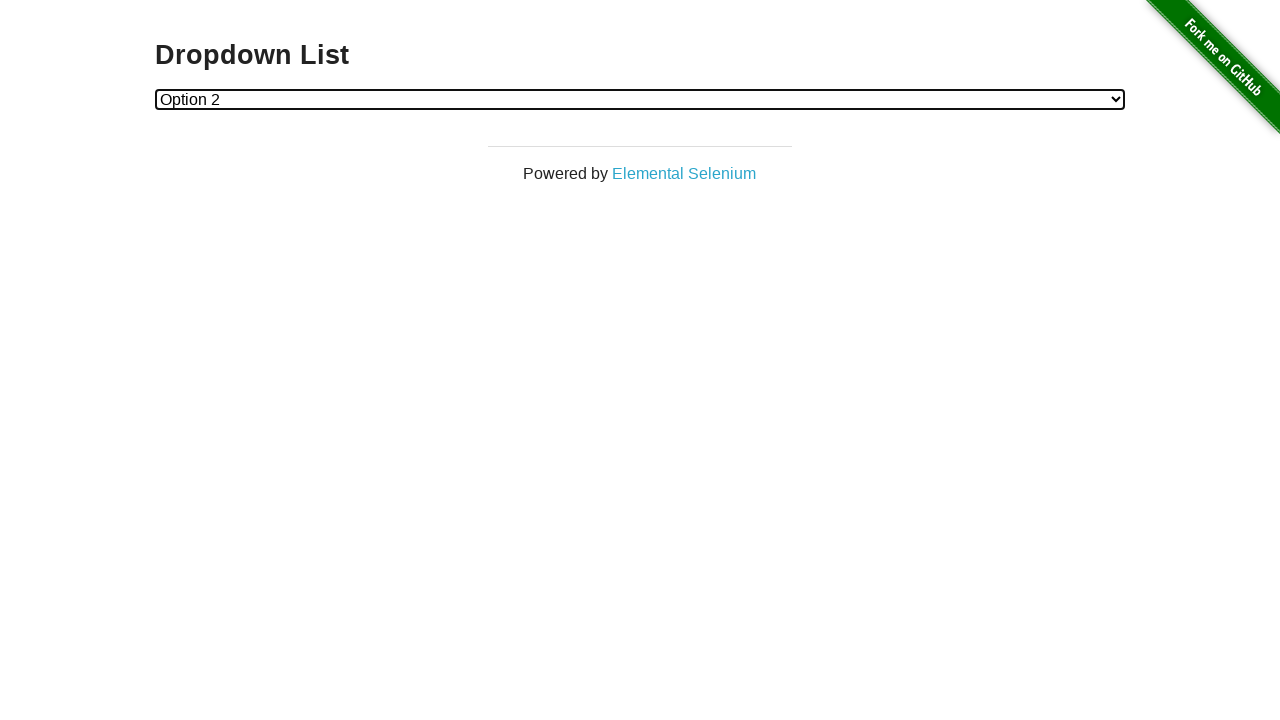

Selected 'Option 1' by partial text match on #dropdown
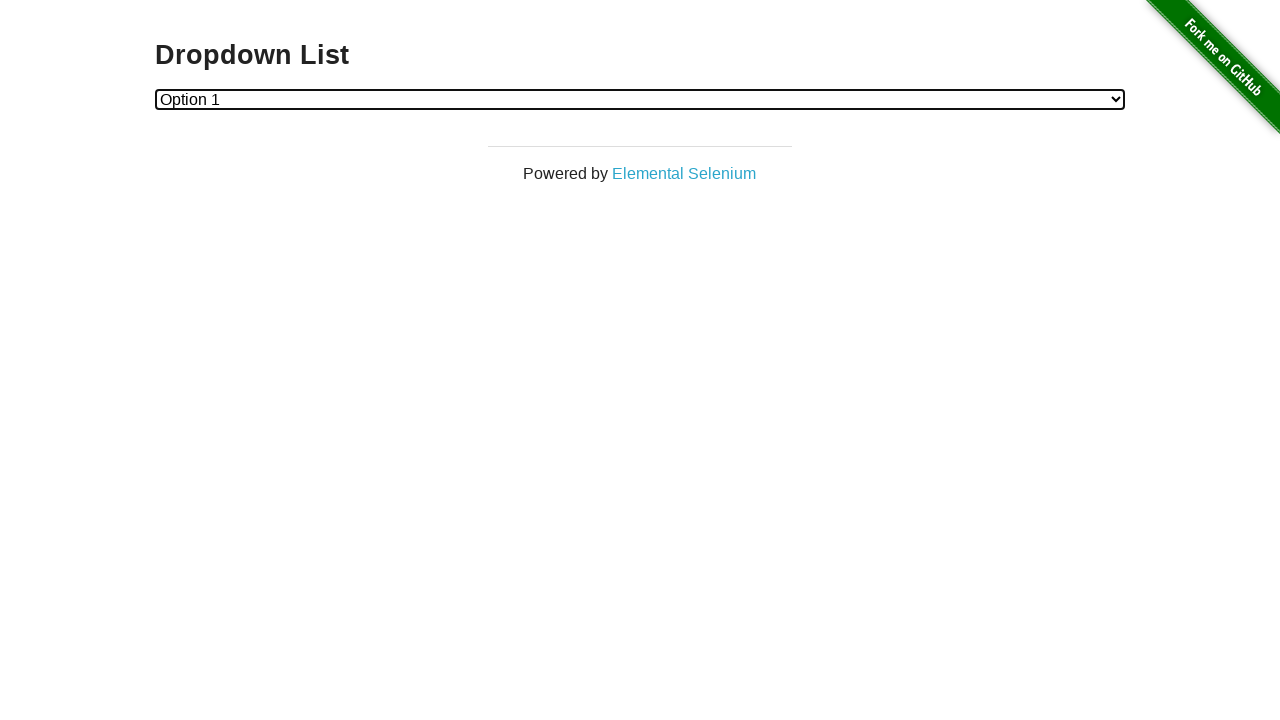

Selected option at index 2 (Option 2) on #dropdown
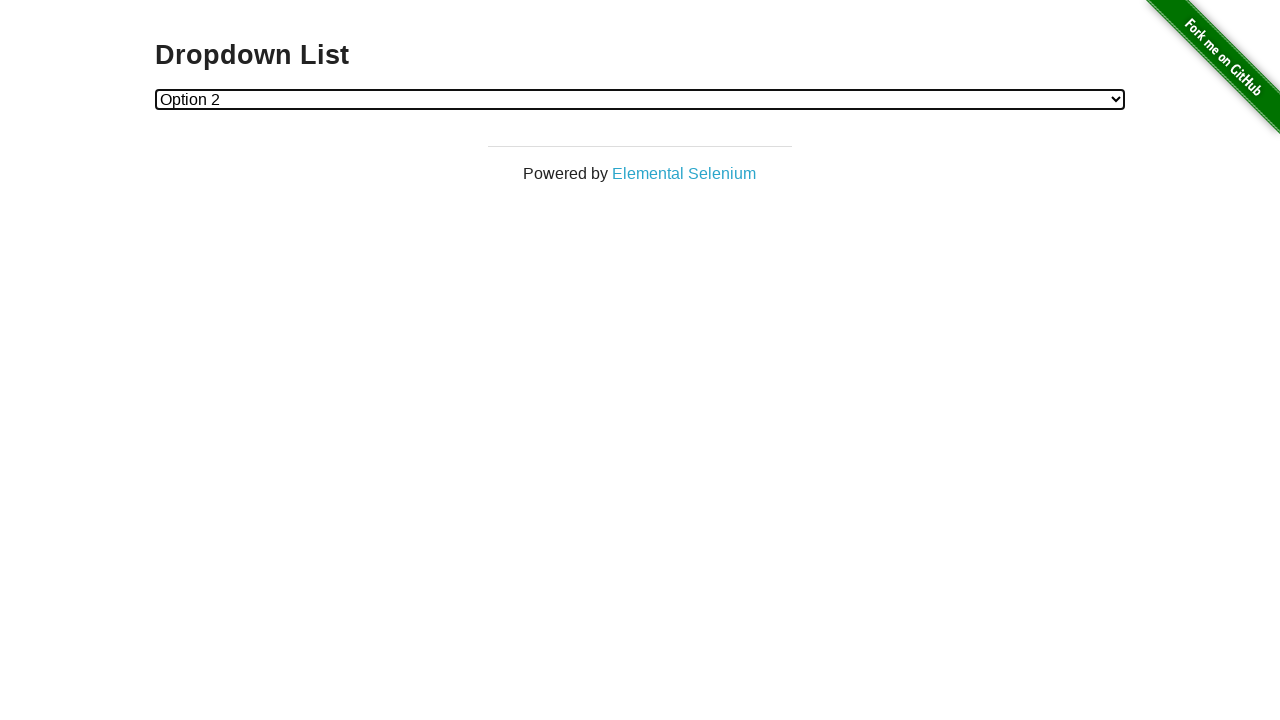

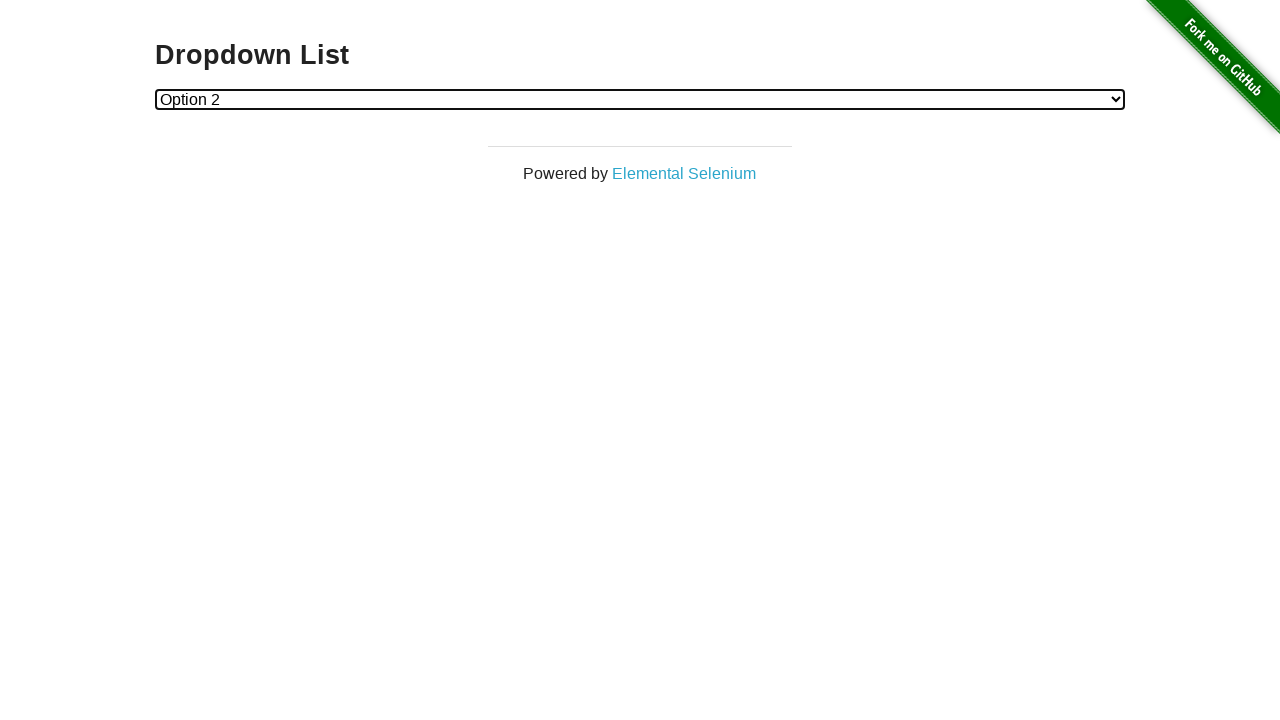